Tests the registration functionality of a demo login form by clicking the Register button, filling in username and password fields, submitting the form, and verifying a success message appears.

Starting URL: https://anatoly-karpovich.github.io/demo-login-form/

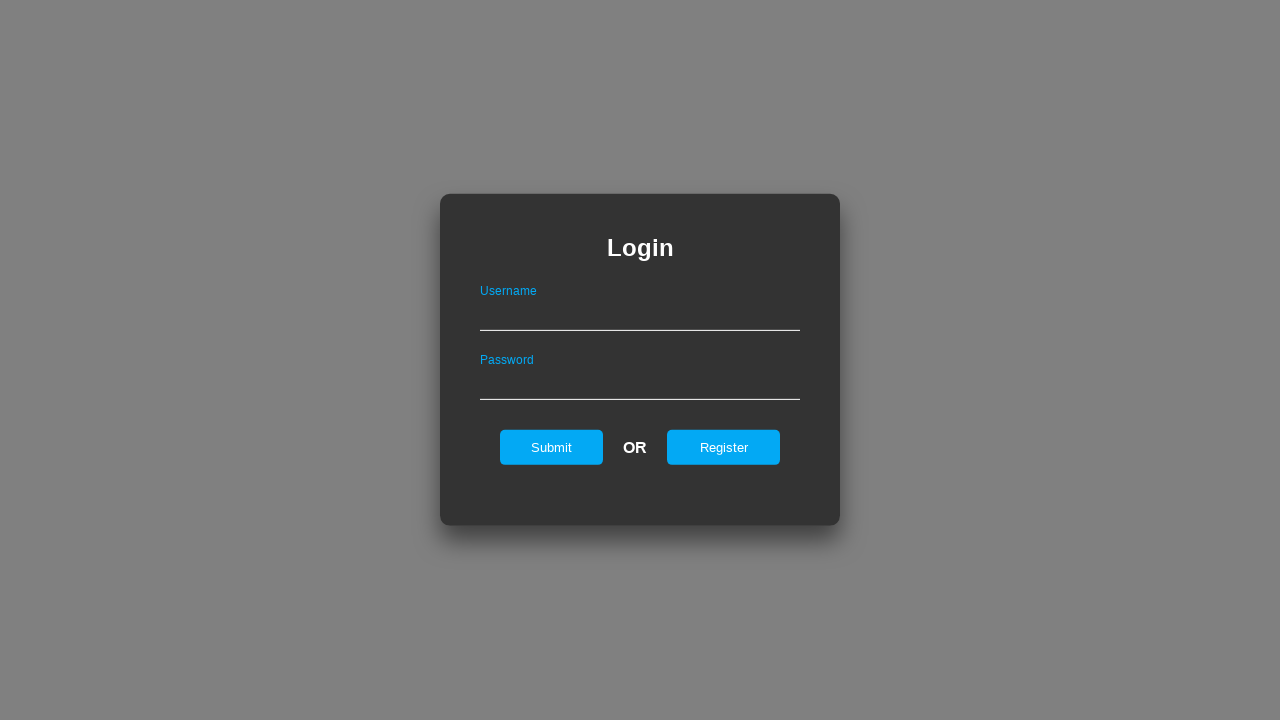

Register button on login form is visible
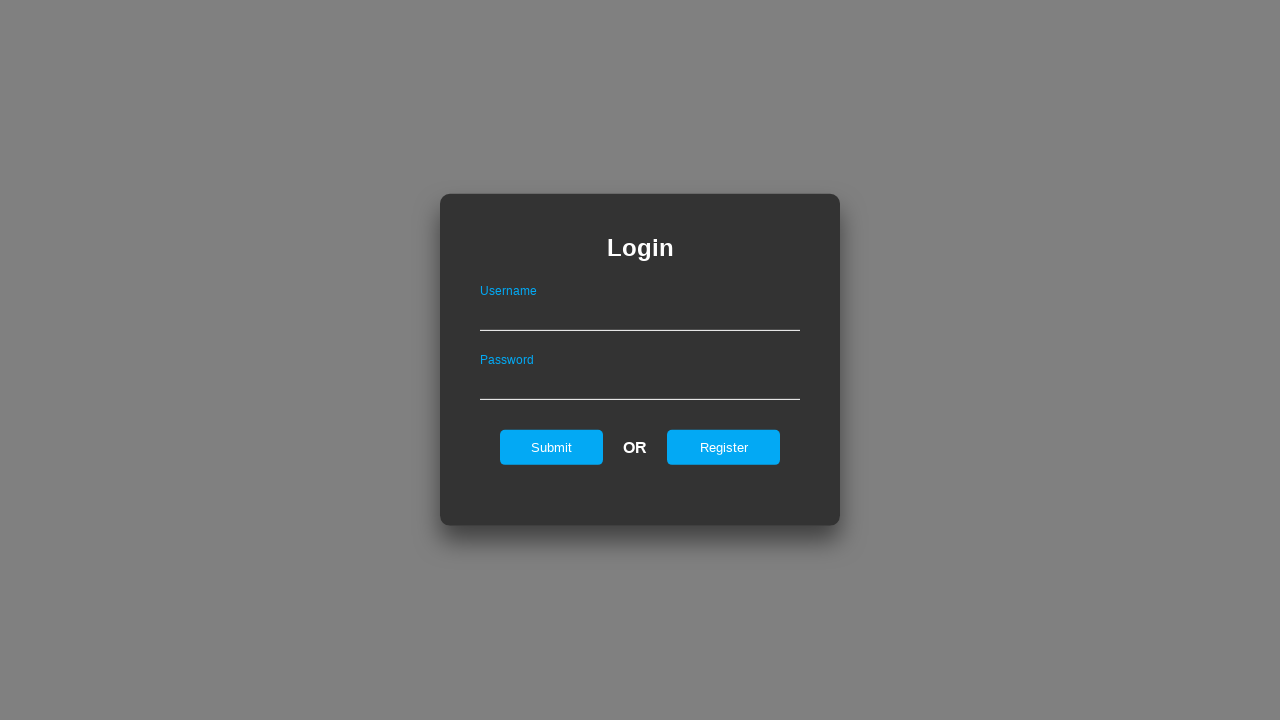

Clicked Register button on login form at (724, 447) on .loginForm input[value="Register"]
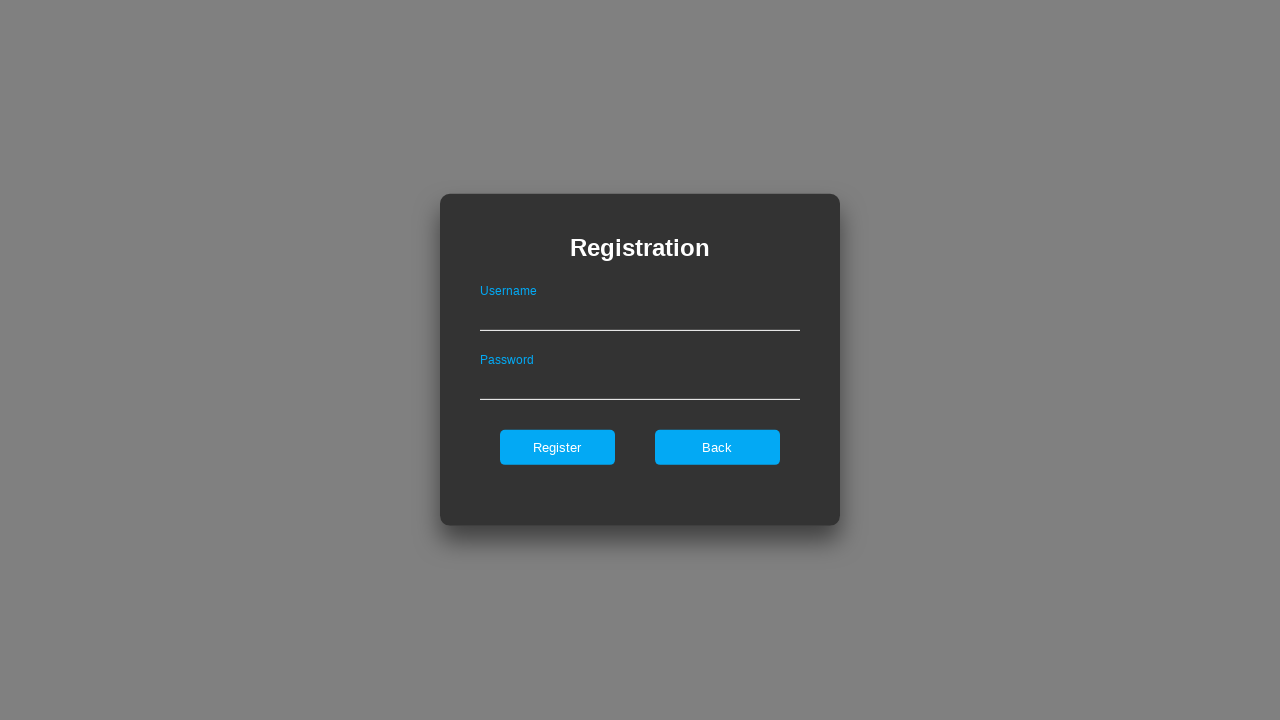

Registration form appeared
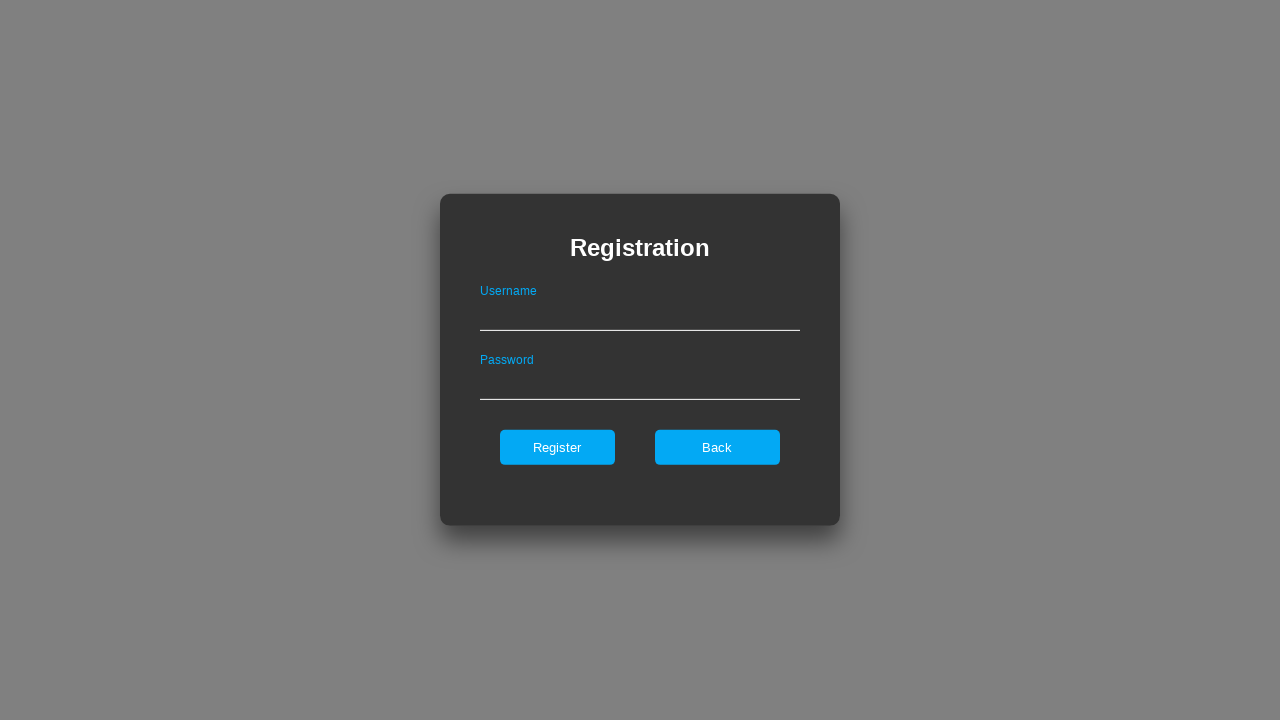

Filled username field with 'testuser_reg847' on .registerForm >> input[type='text']
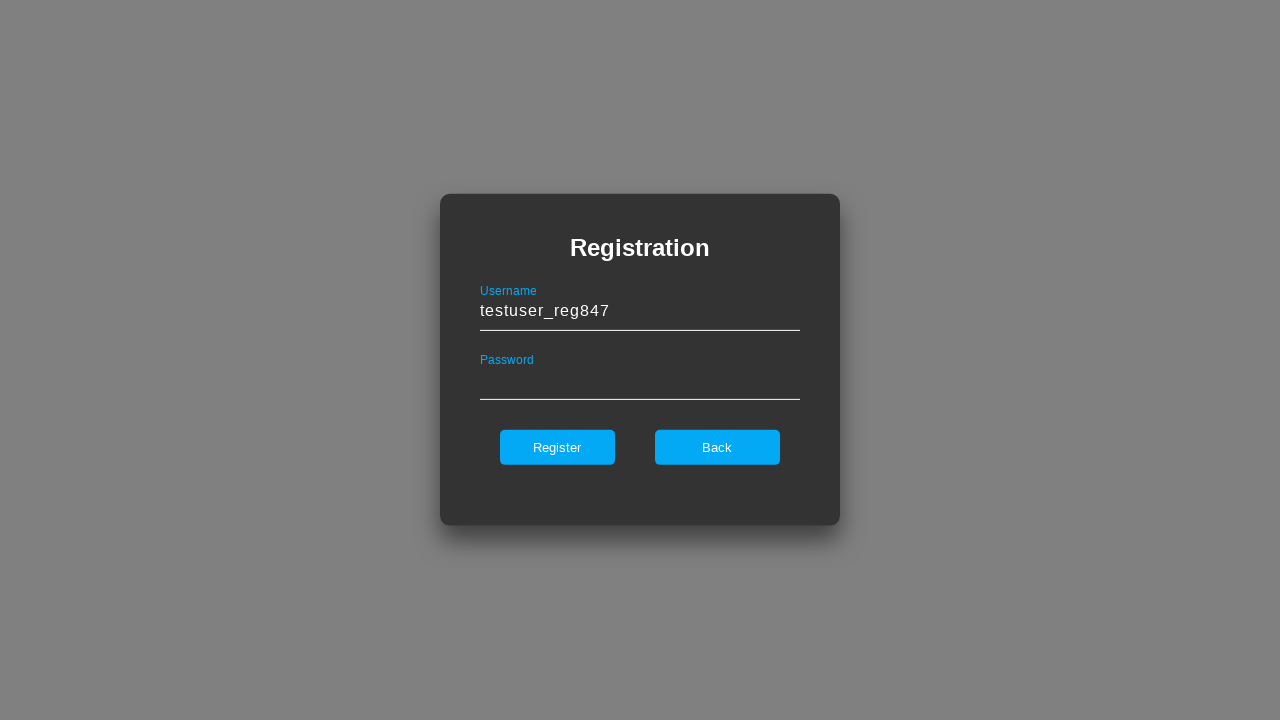

Filled password field with 'SecurePass123!' on .registerForm >> input[type='password']
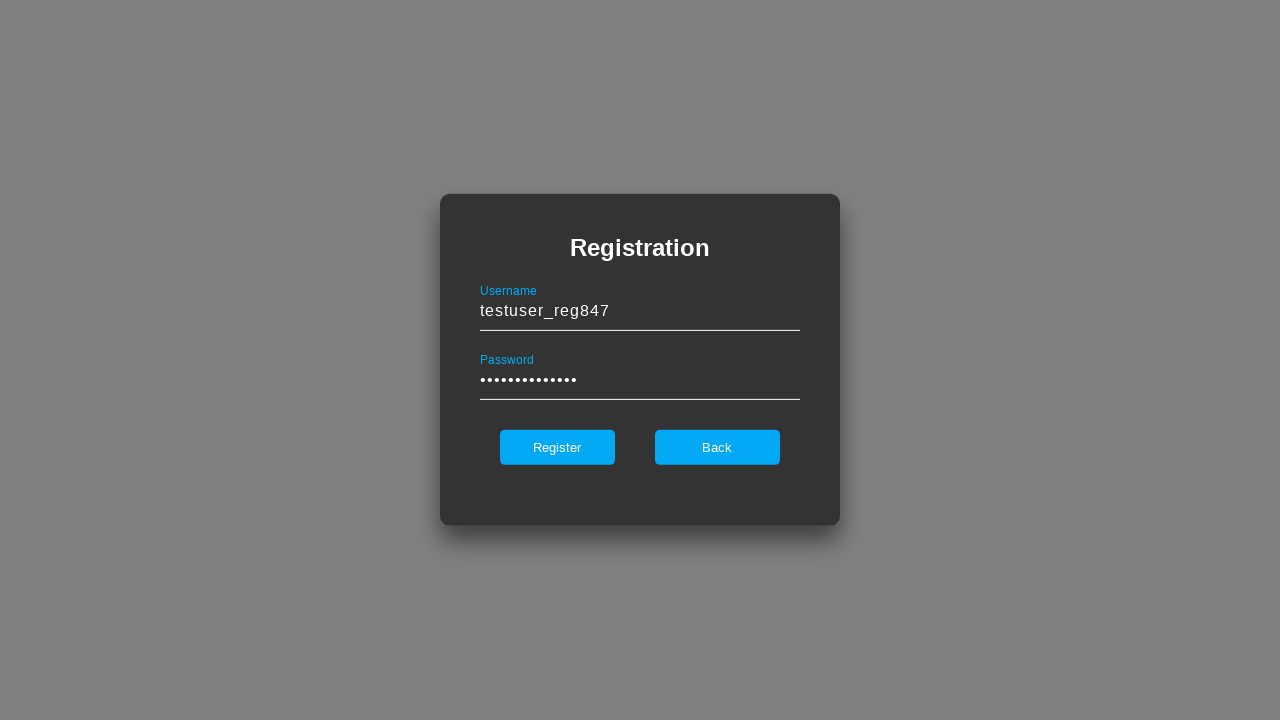

Clicked submit button to register at (557, 447) on .registerForm >> input[type='submit']
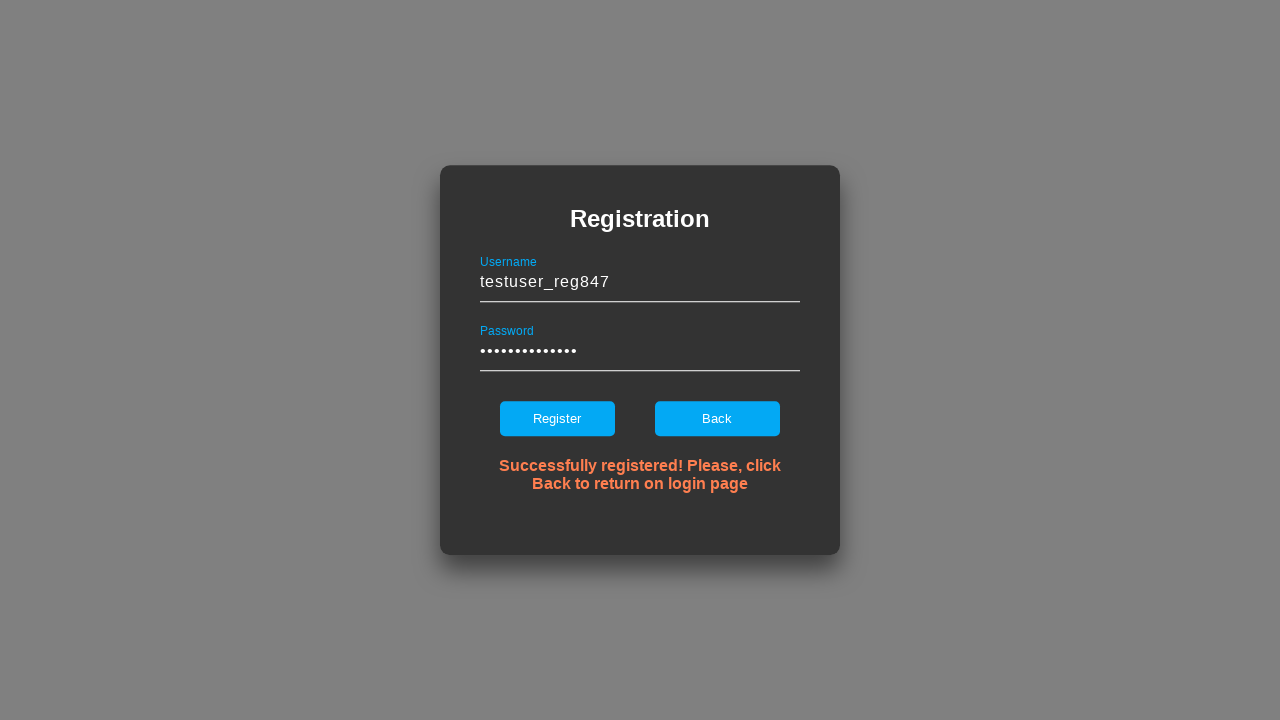

Registration success message appeared
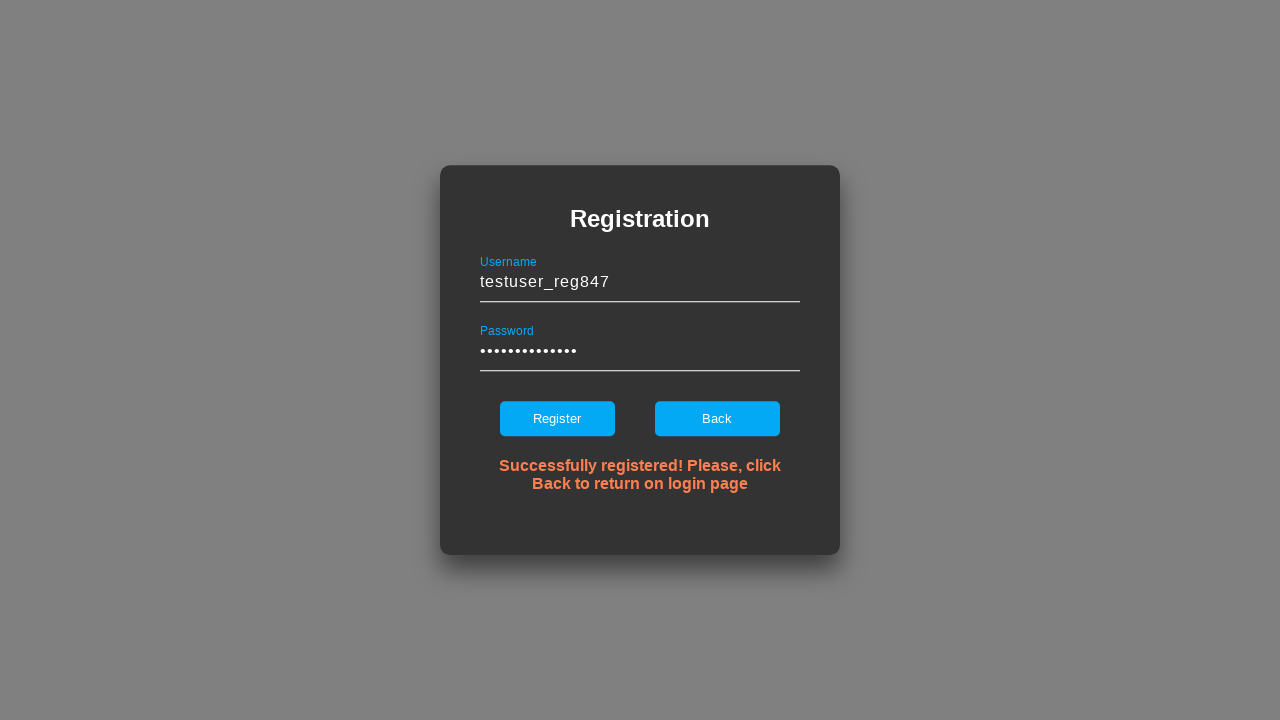

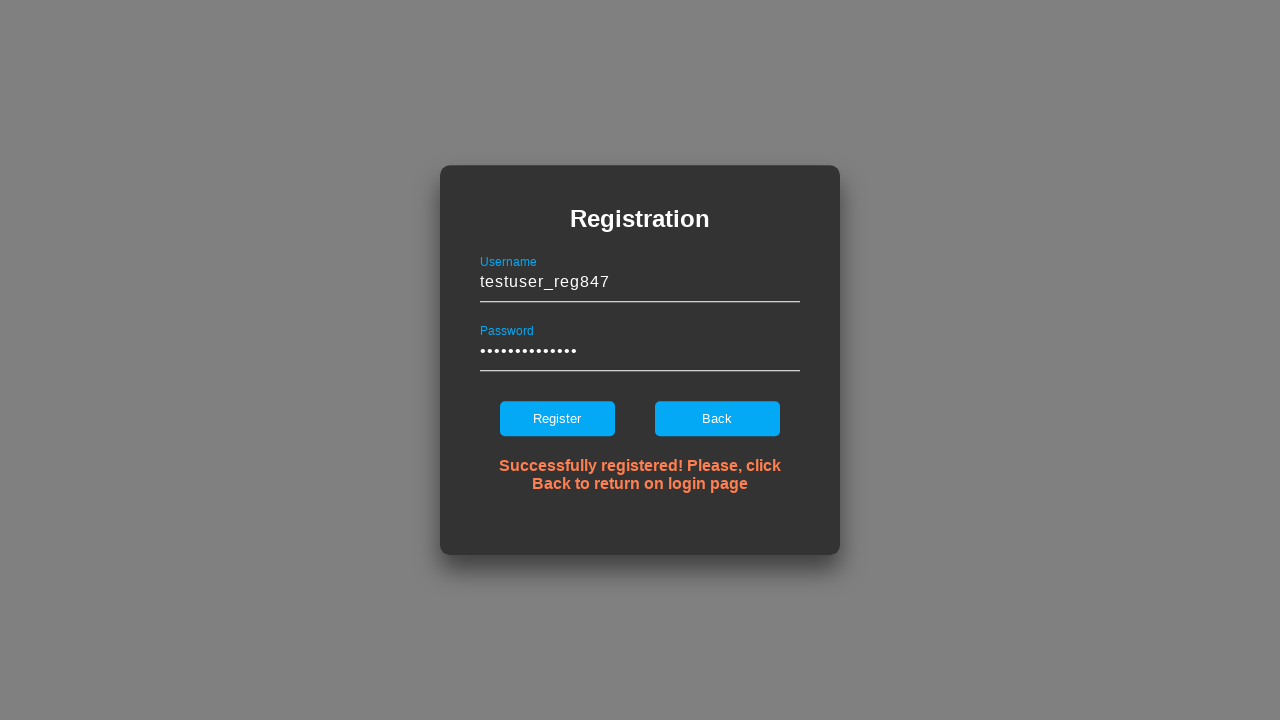